Tests dynamic loading where an element is hidden on the page and becomes visible after clicking a button. Clicks the start button, waits for the finish element to be visible, and verifies the "Hello World!" text appears.

Starting URL: http://the-internet.herokuapp.com/dynamic_loading/1

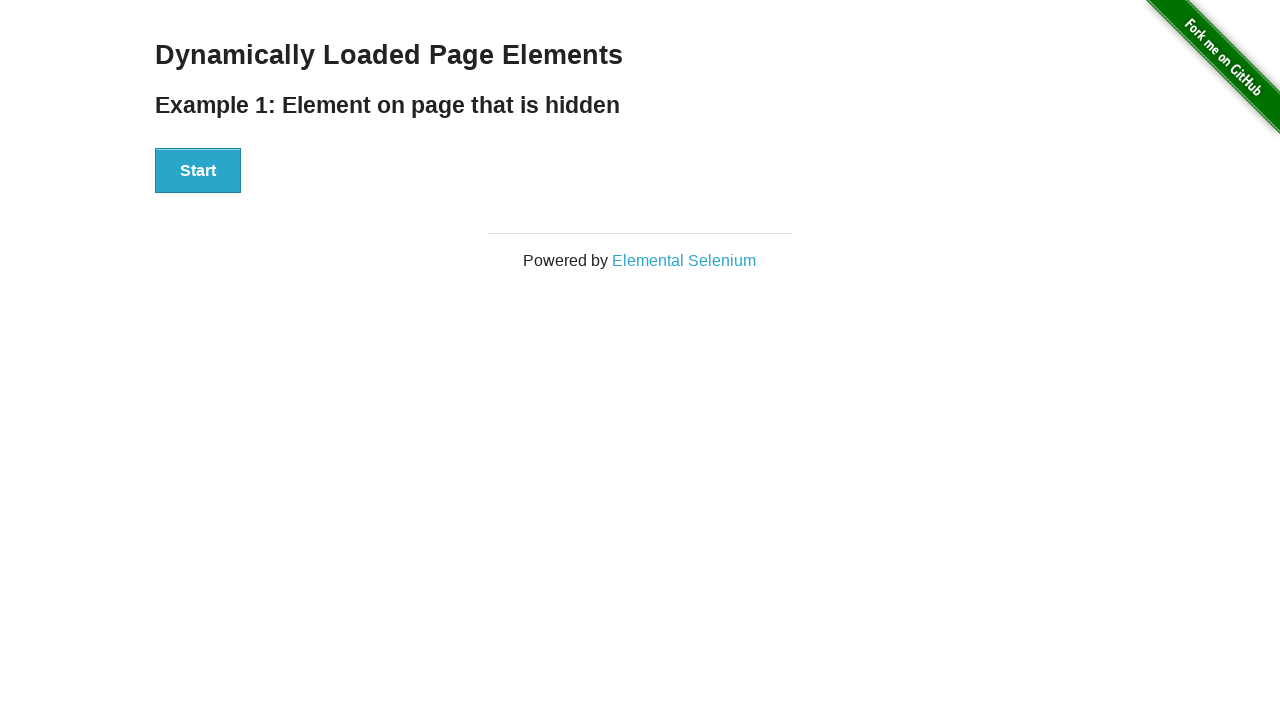

Clicked the start button at (198, 171) on #start button
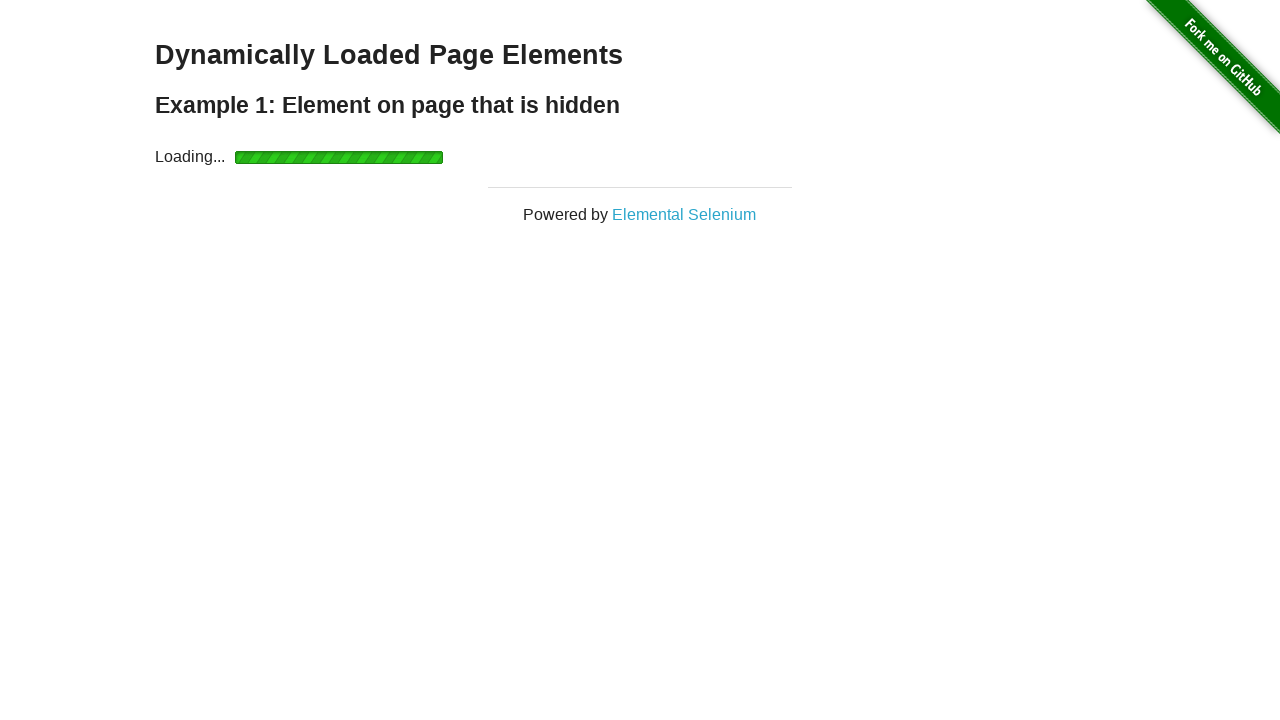

Waited for finish element to become visible after dynamic loading
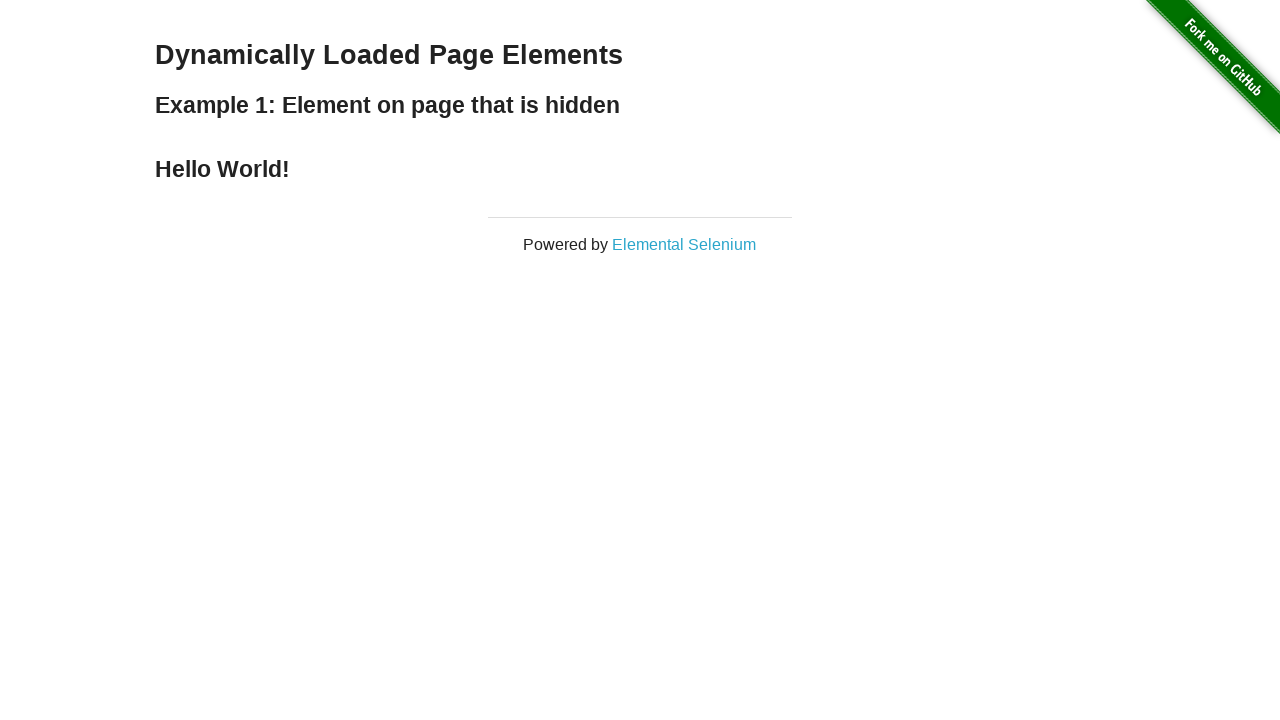

Verified 'Hello World!' text appears in finish element
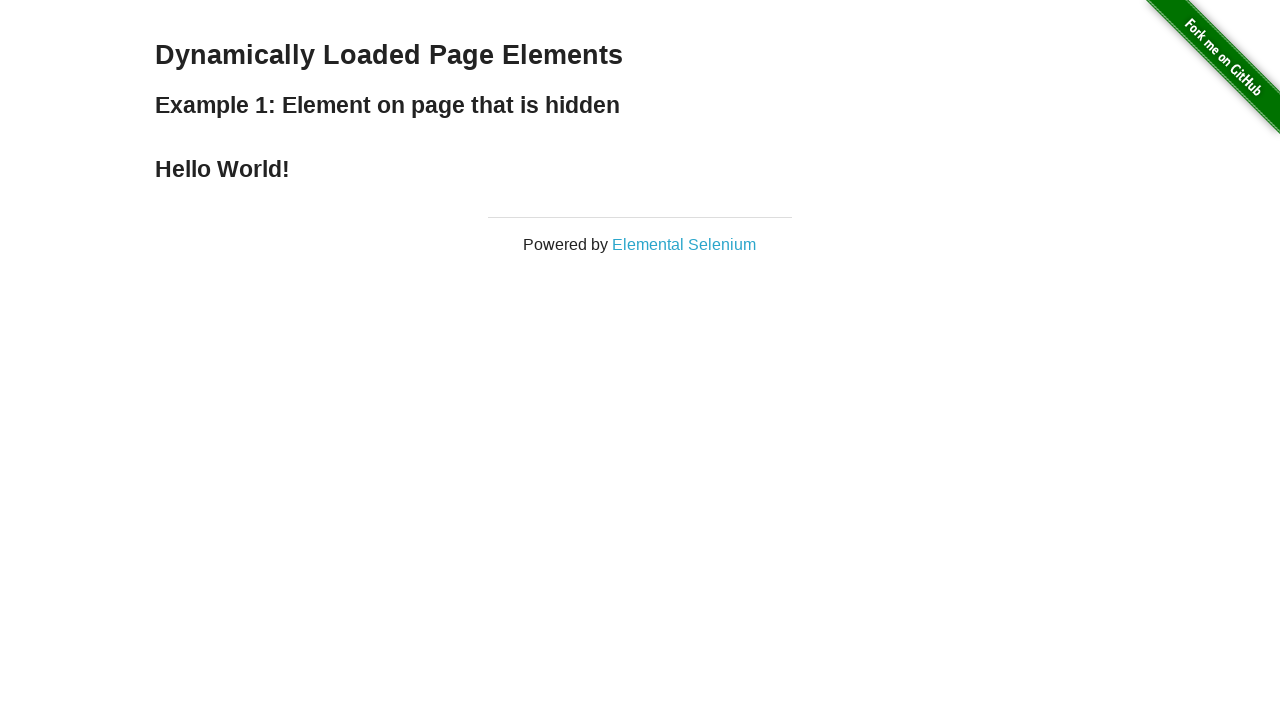

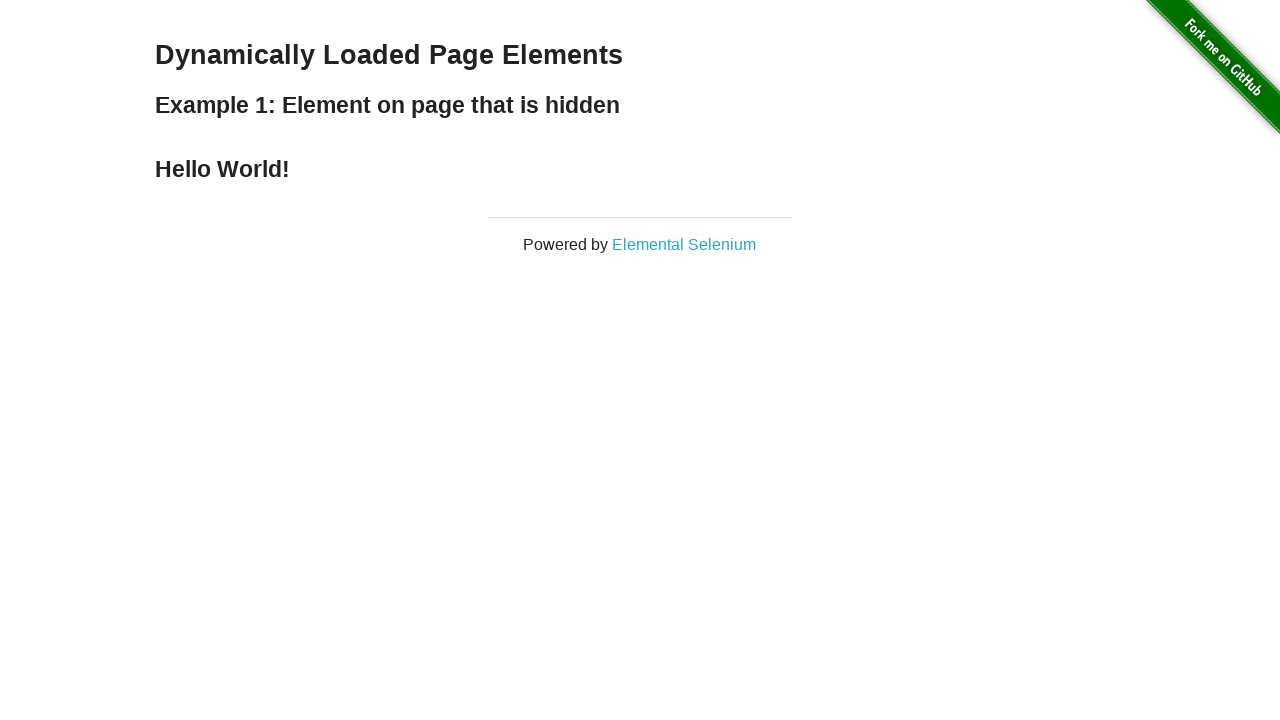